Tests adding multiple elements by clicking Add Element button three times and verifying three elements are created

Starting URL: https://the-internet.herokuapp.com/

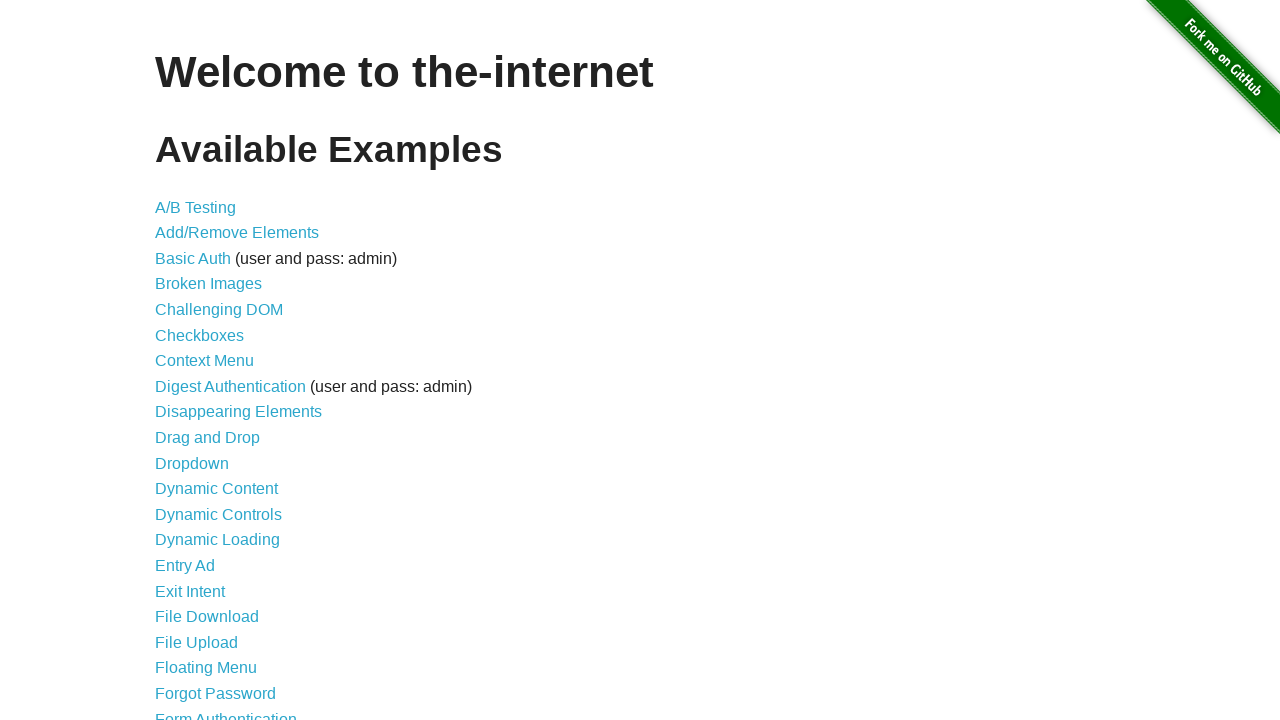

Clicked on Add/Remove Elements link at (237, 233) on a[href='/add_remove_elements/']
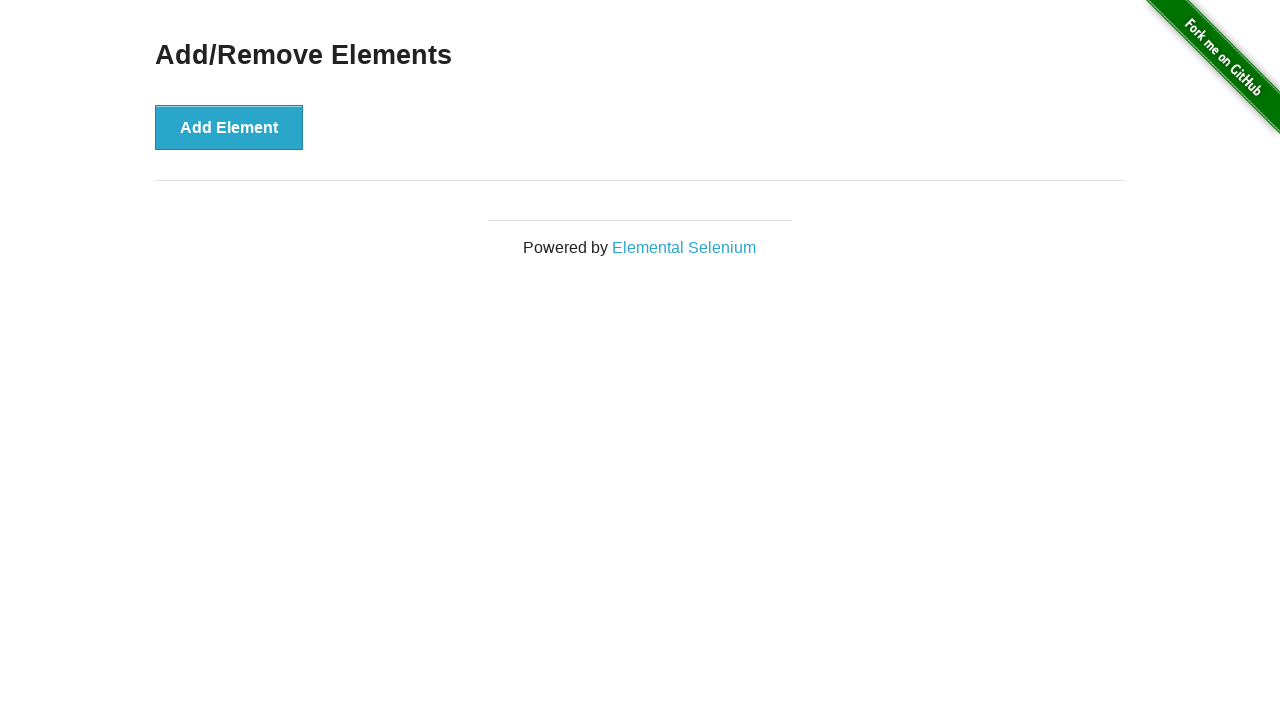

Clicked Add Element button (1st time) at (229, 127) on button[onclick='addElement()']
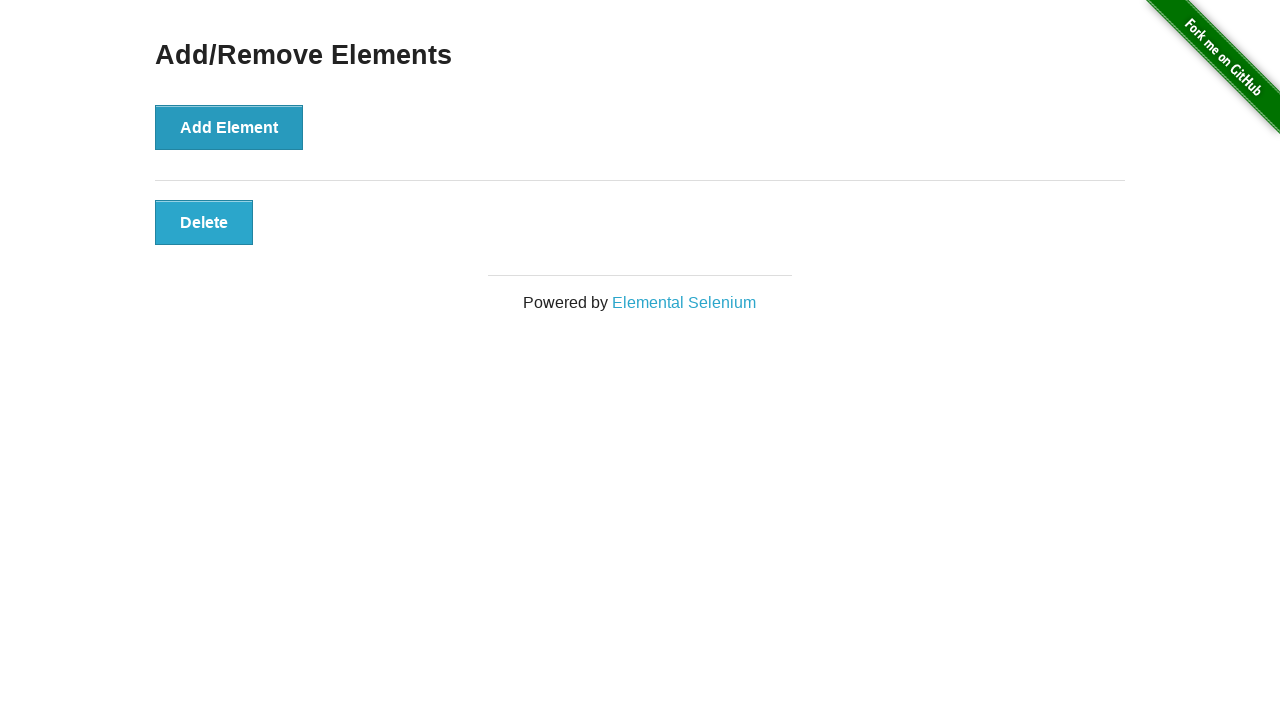

Clicked Add Element button (2nd time) at (229, 127) on button[onclick='addElement()']
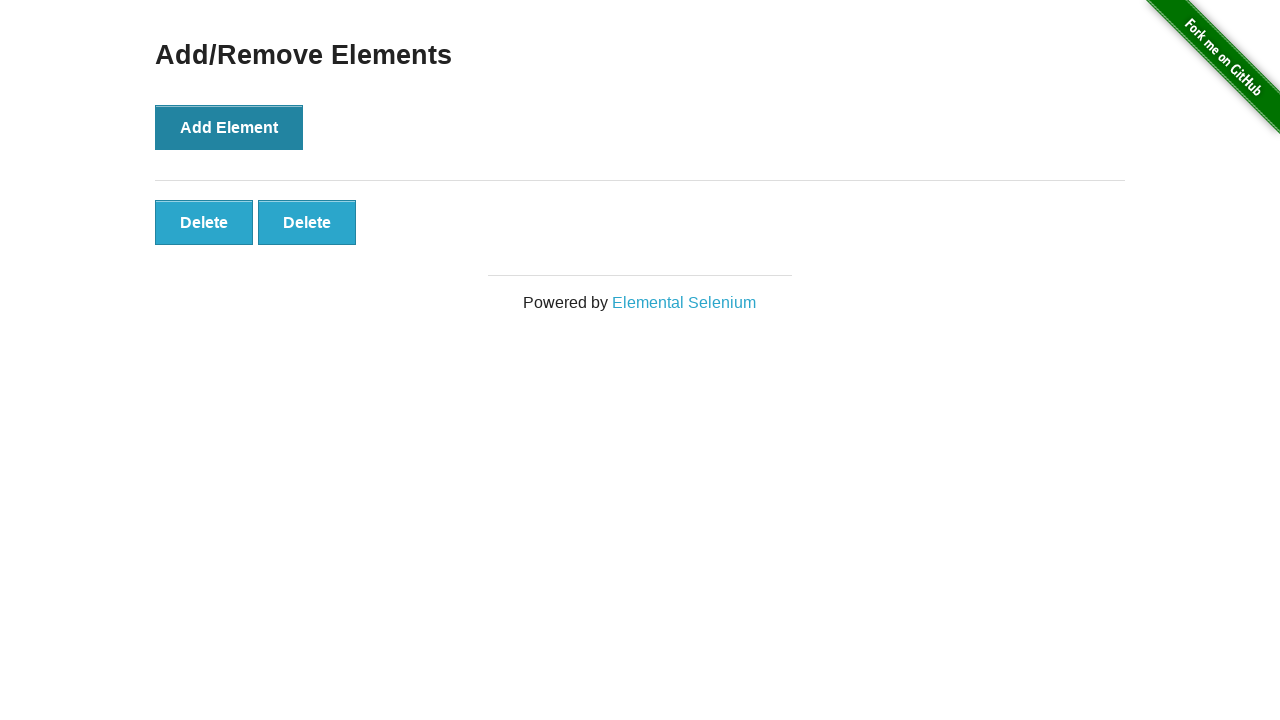

Clicked Add Element button (3rd time) at (229, 127) on button[onclick='addElement()']
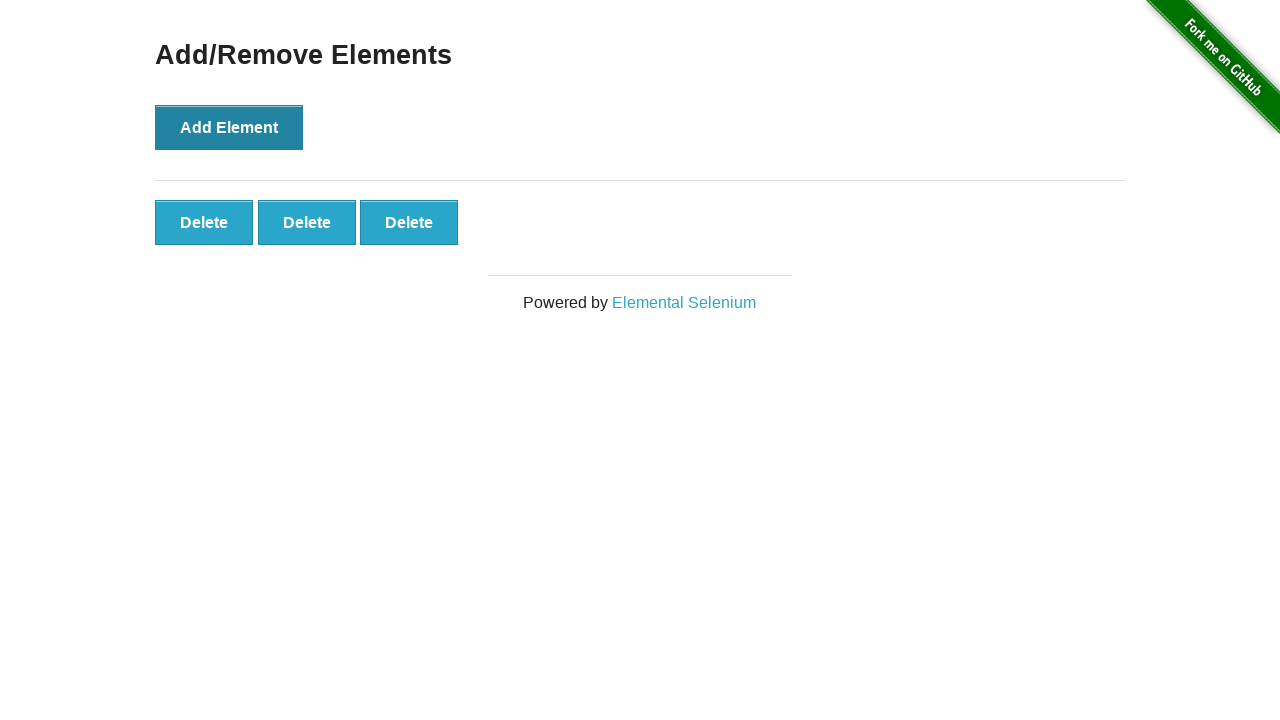

Verified three elements were created
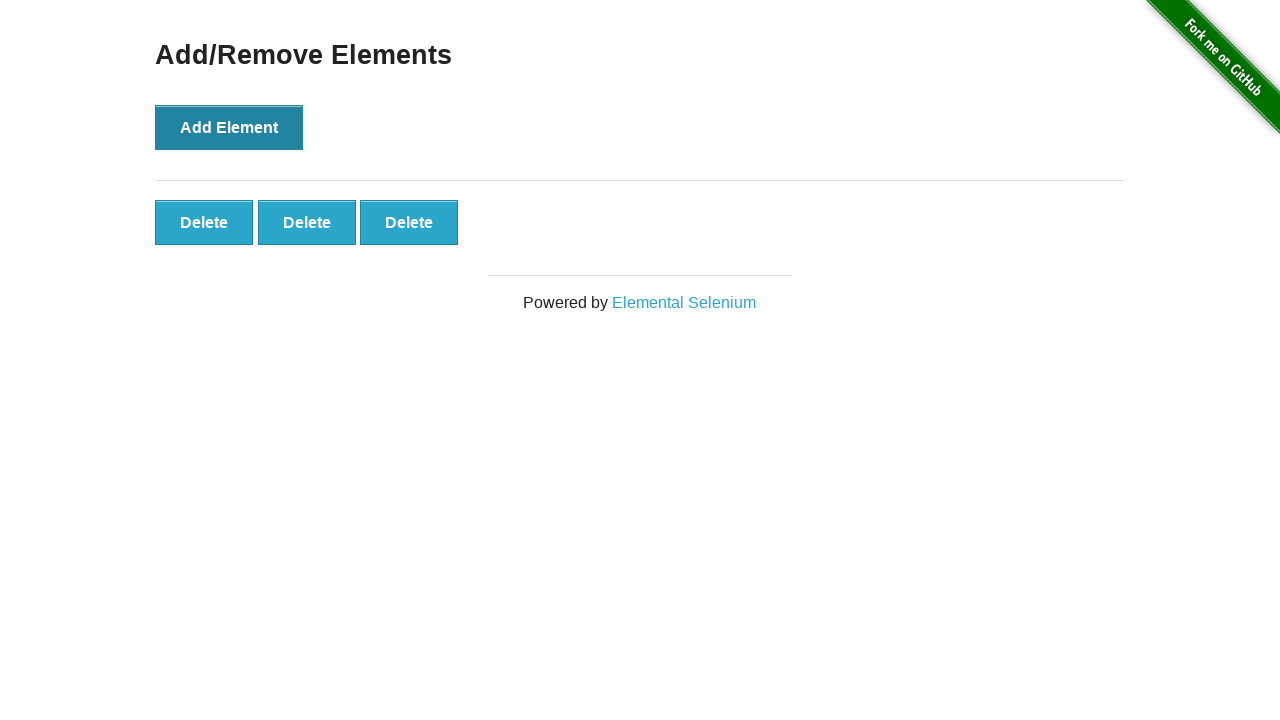

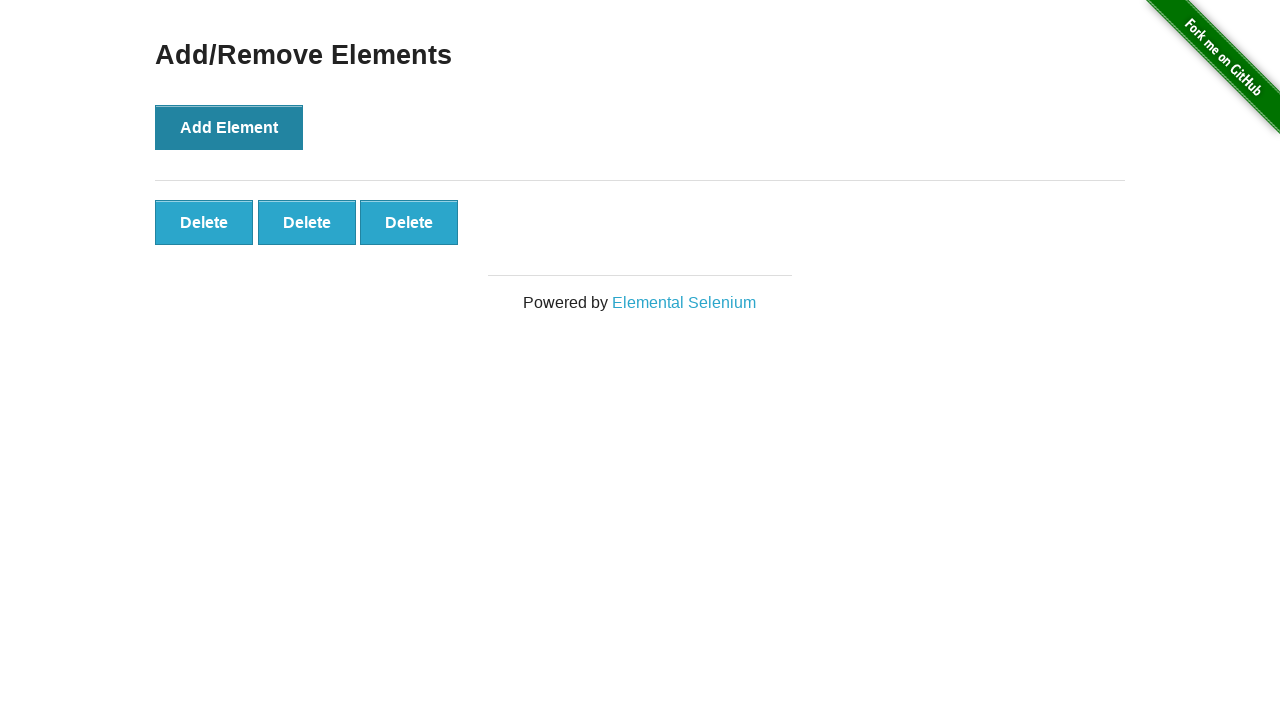